Navigates to HDFC Bank homepage and verifies the page loads by checking the page title is available

Starting URL: https://www.hdfcbank.com/

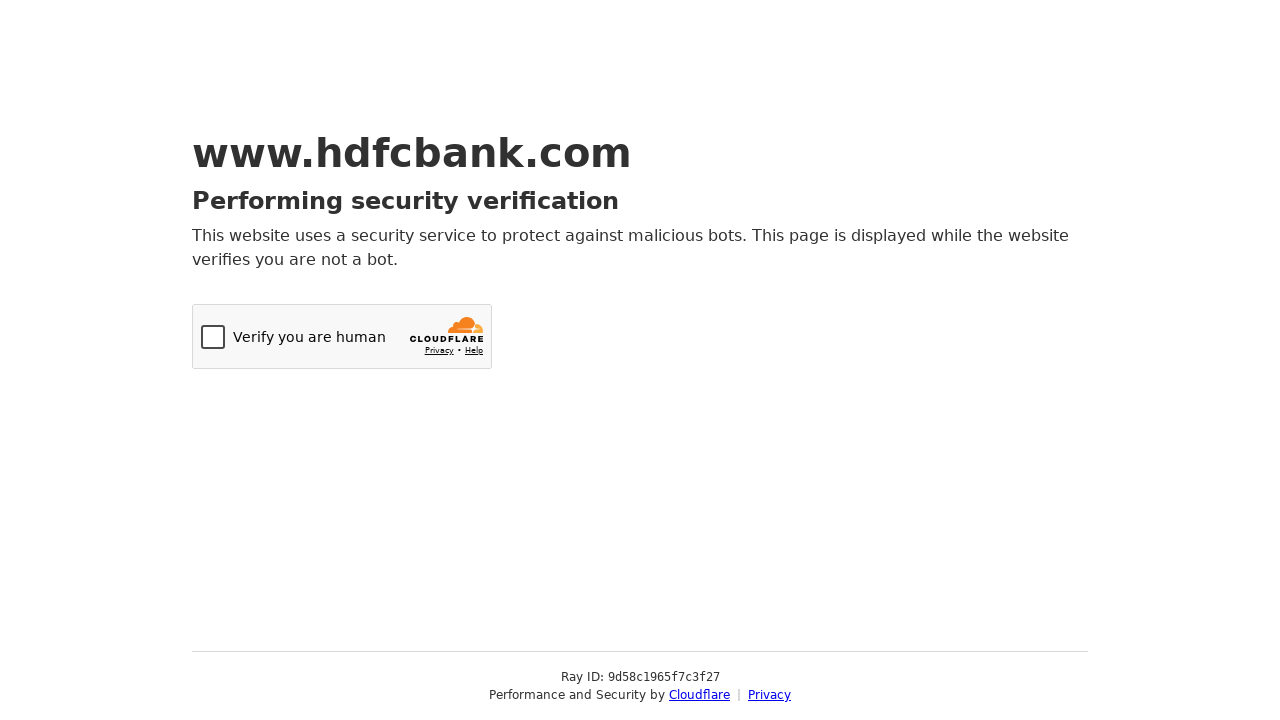

Set browser viewport to 1920x1080
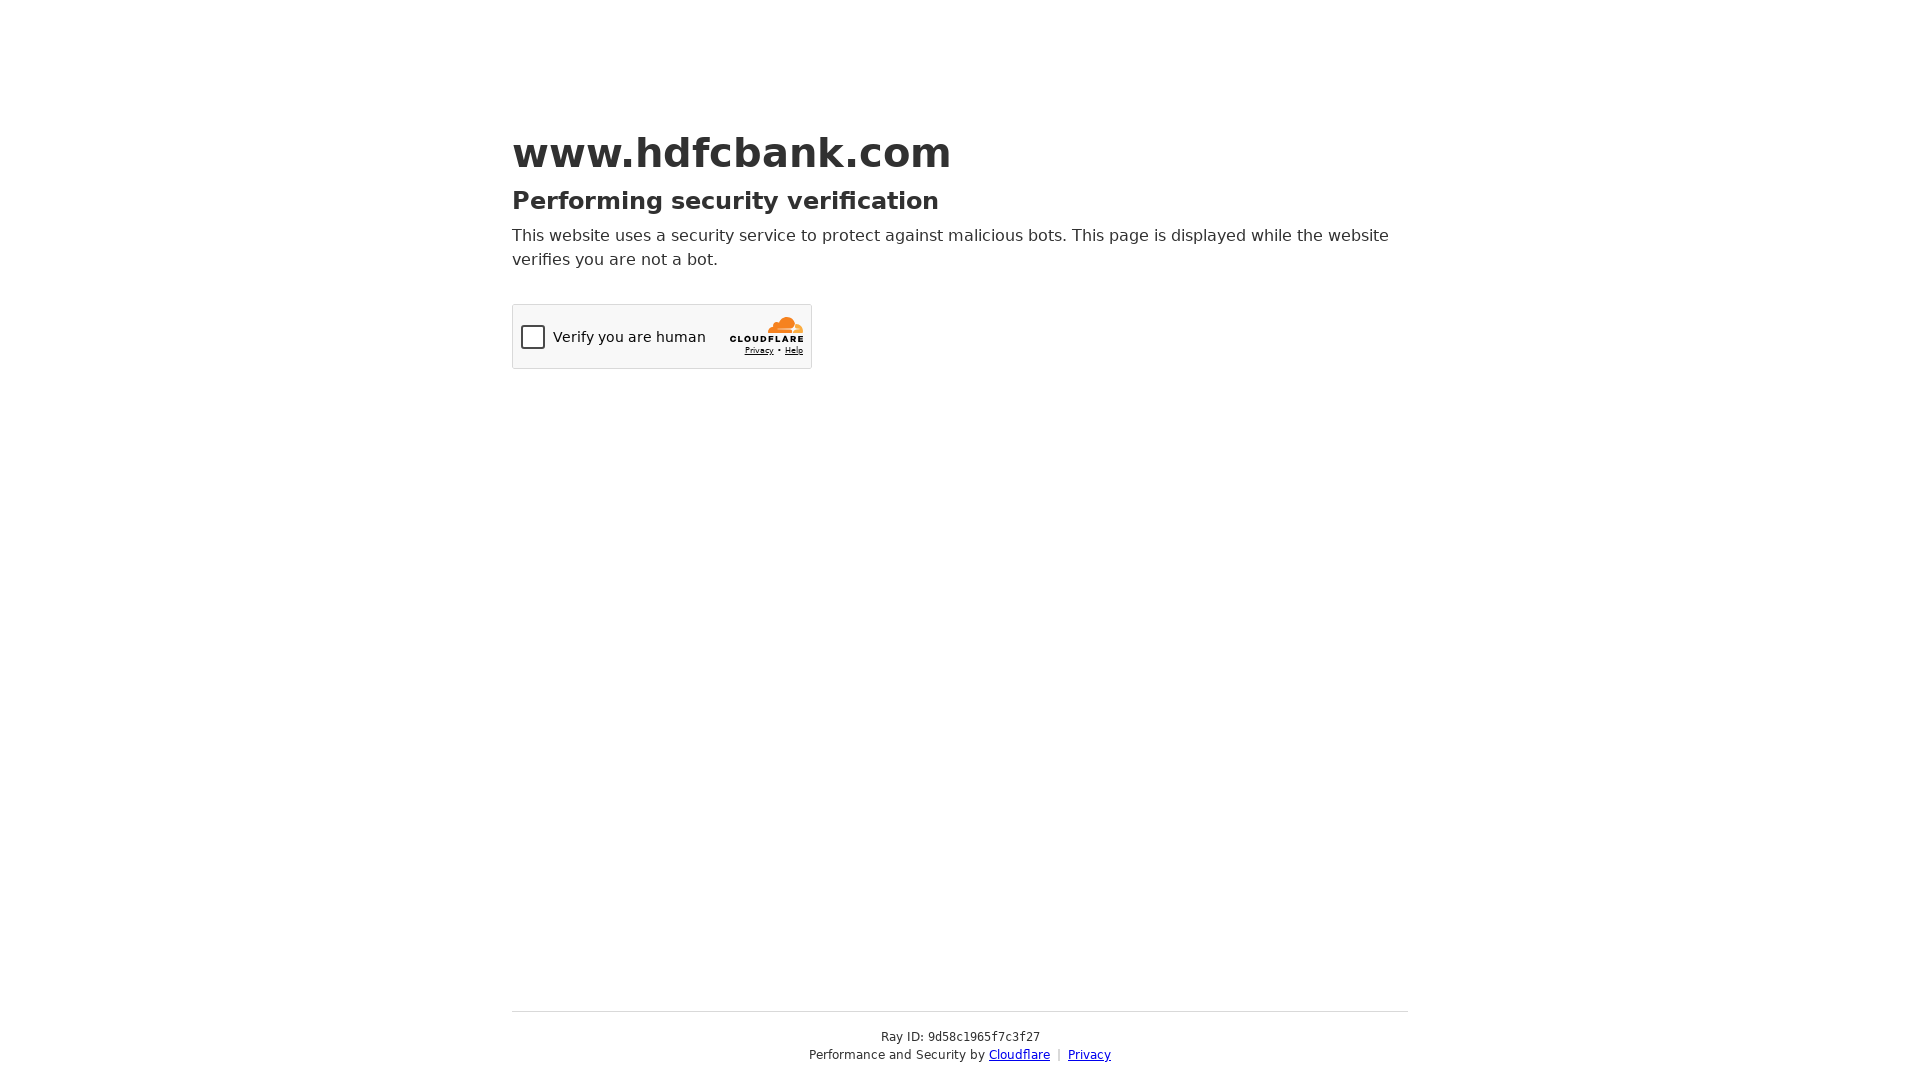

Page DOM content loaded
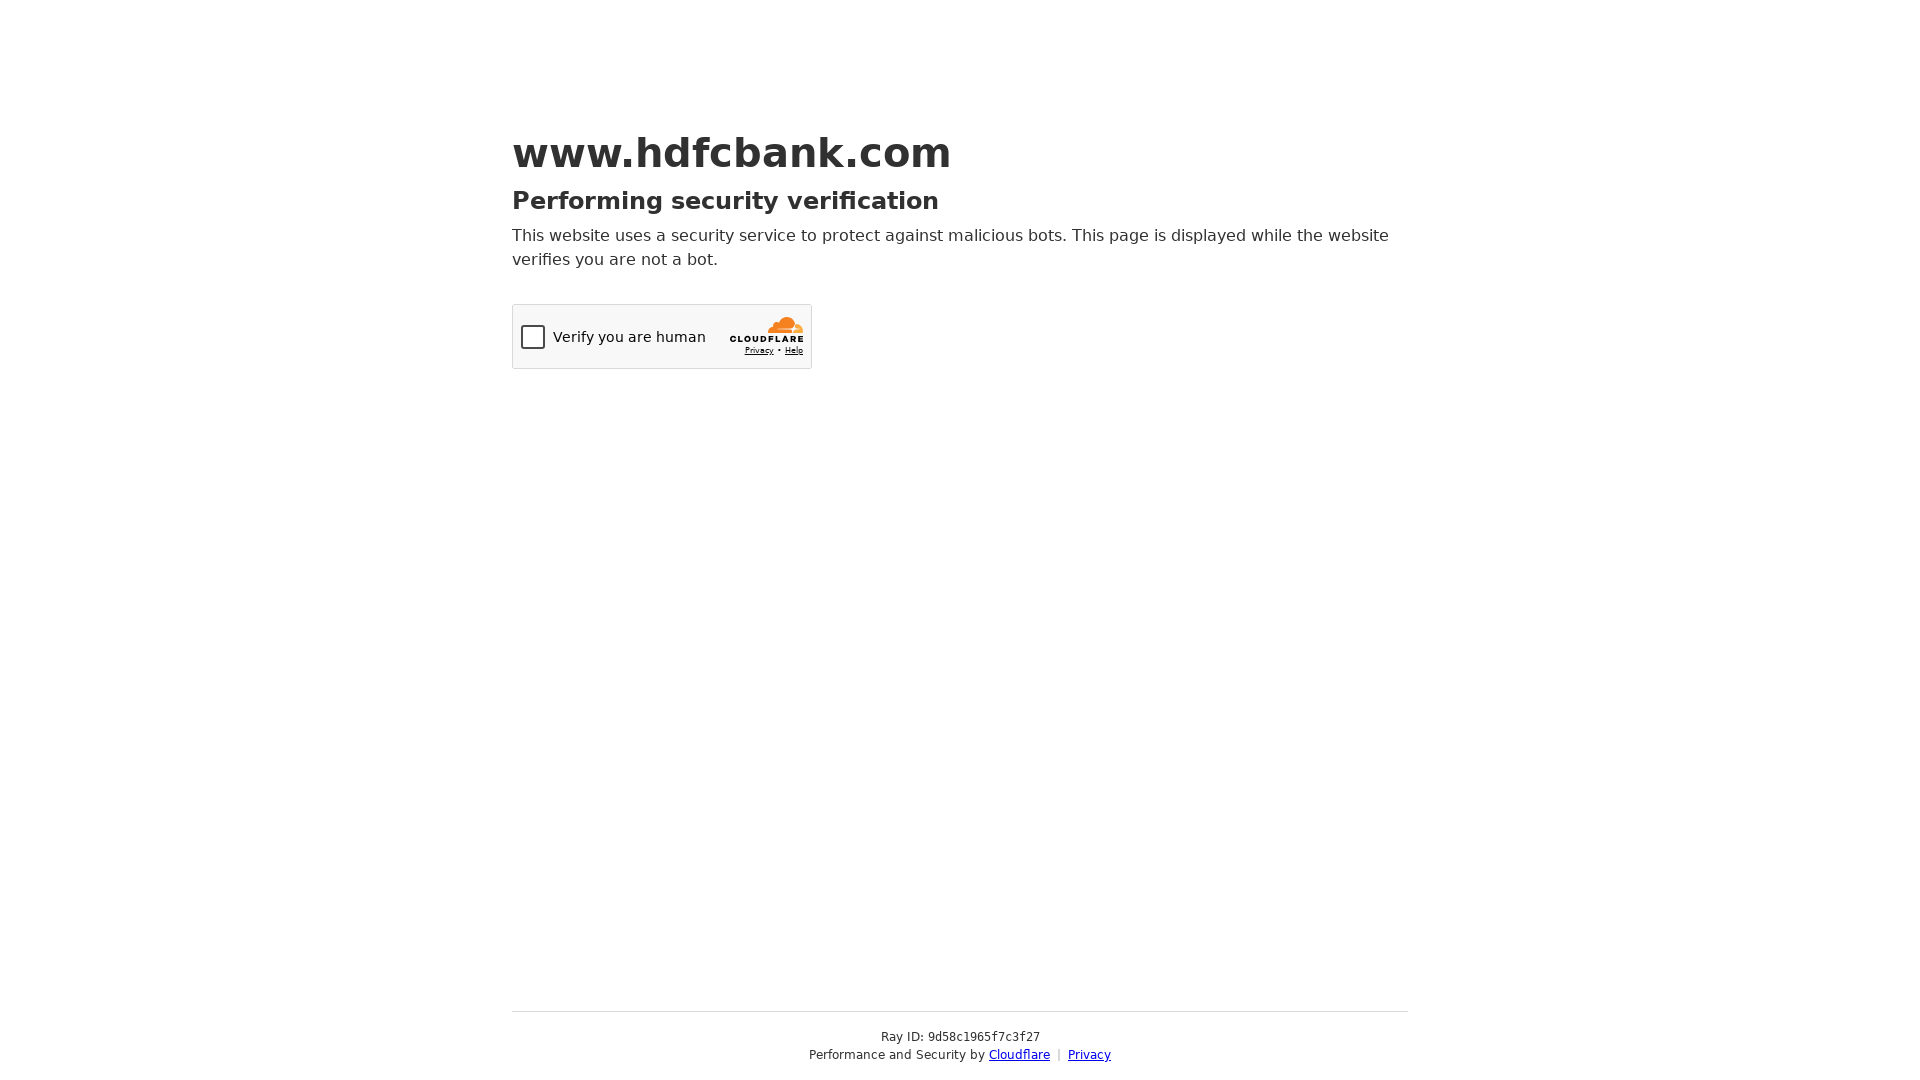

Retrieved page title: Just a moment...
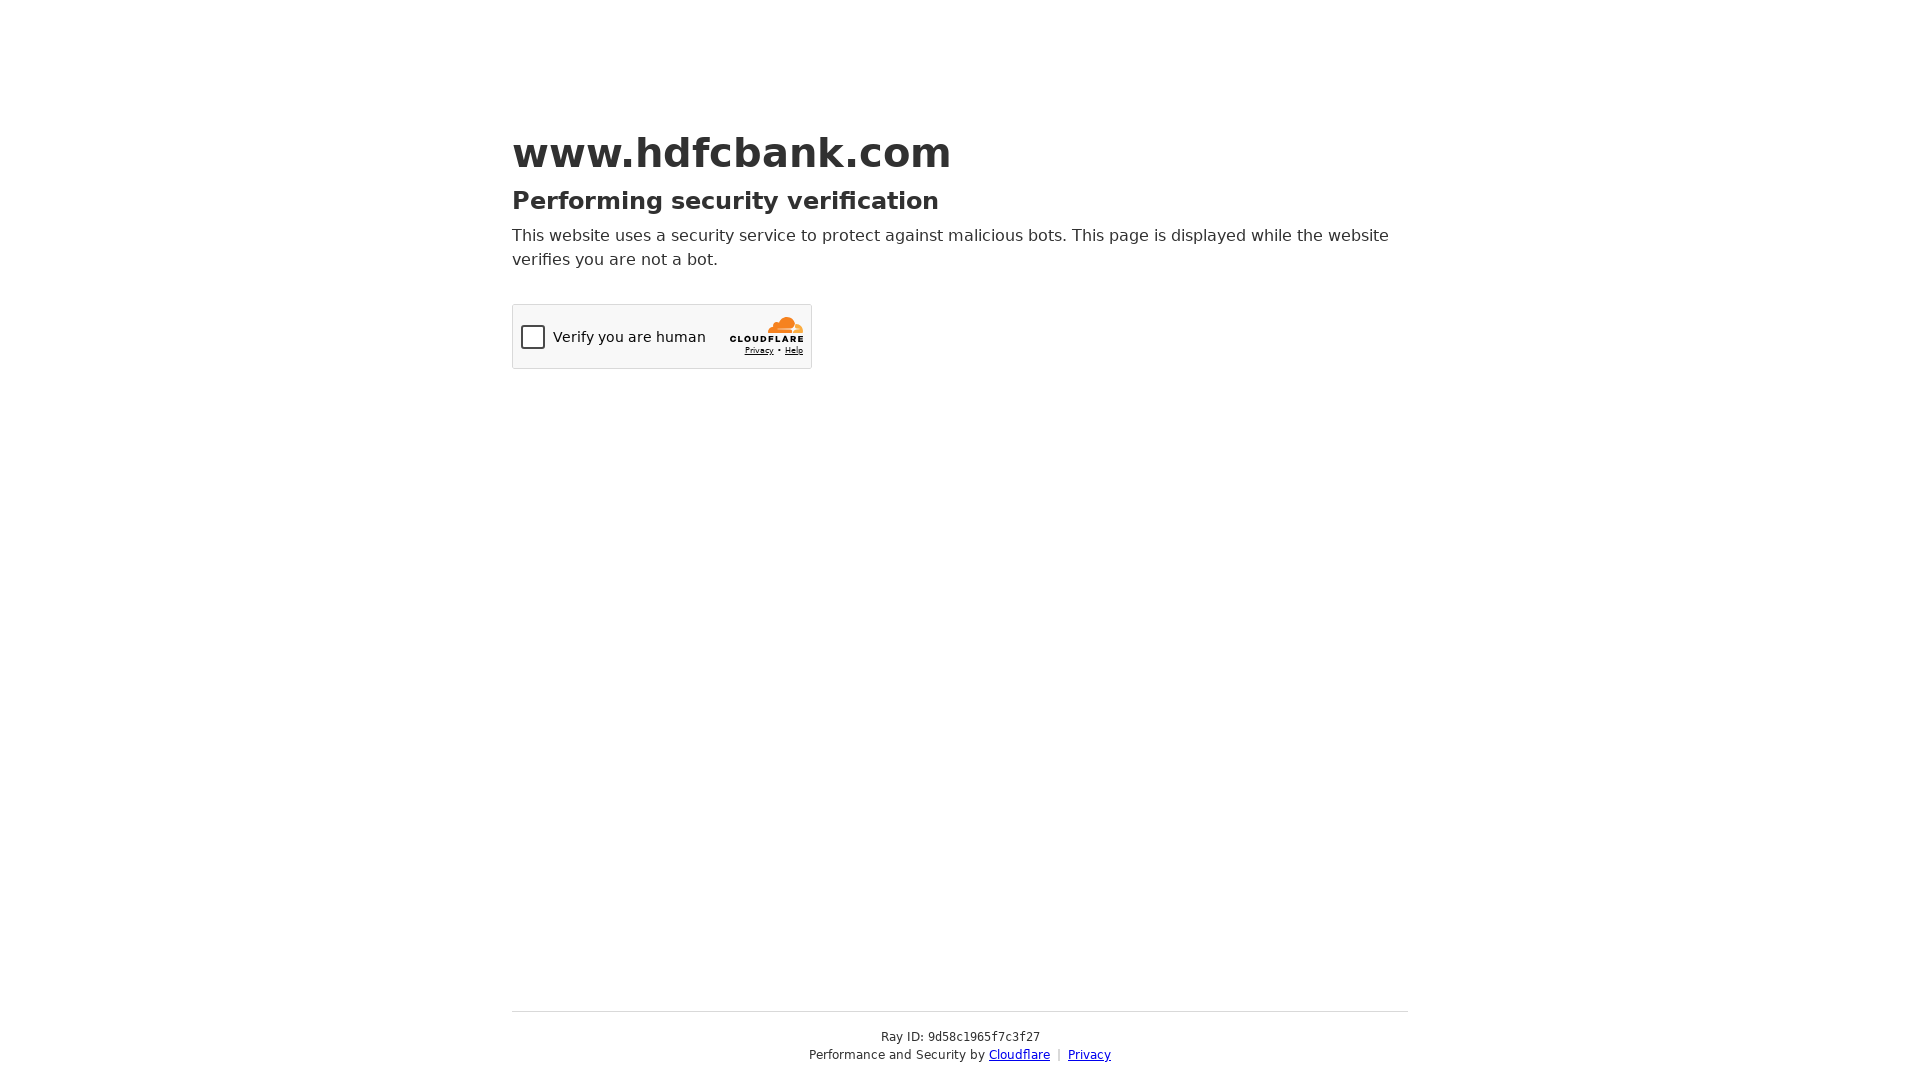

Verified page title is not empty
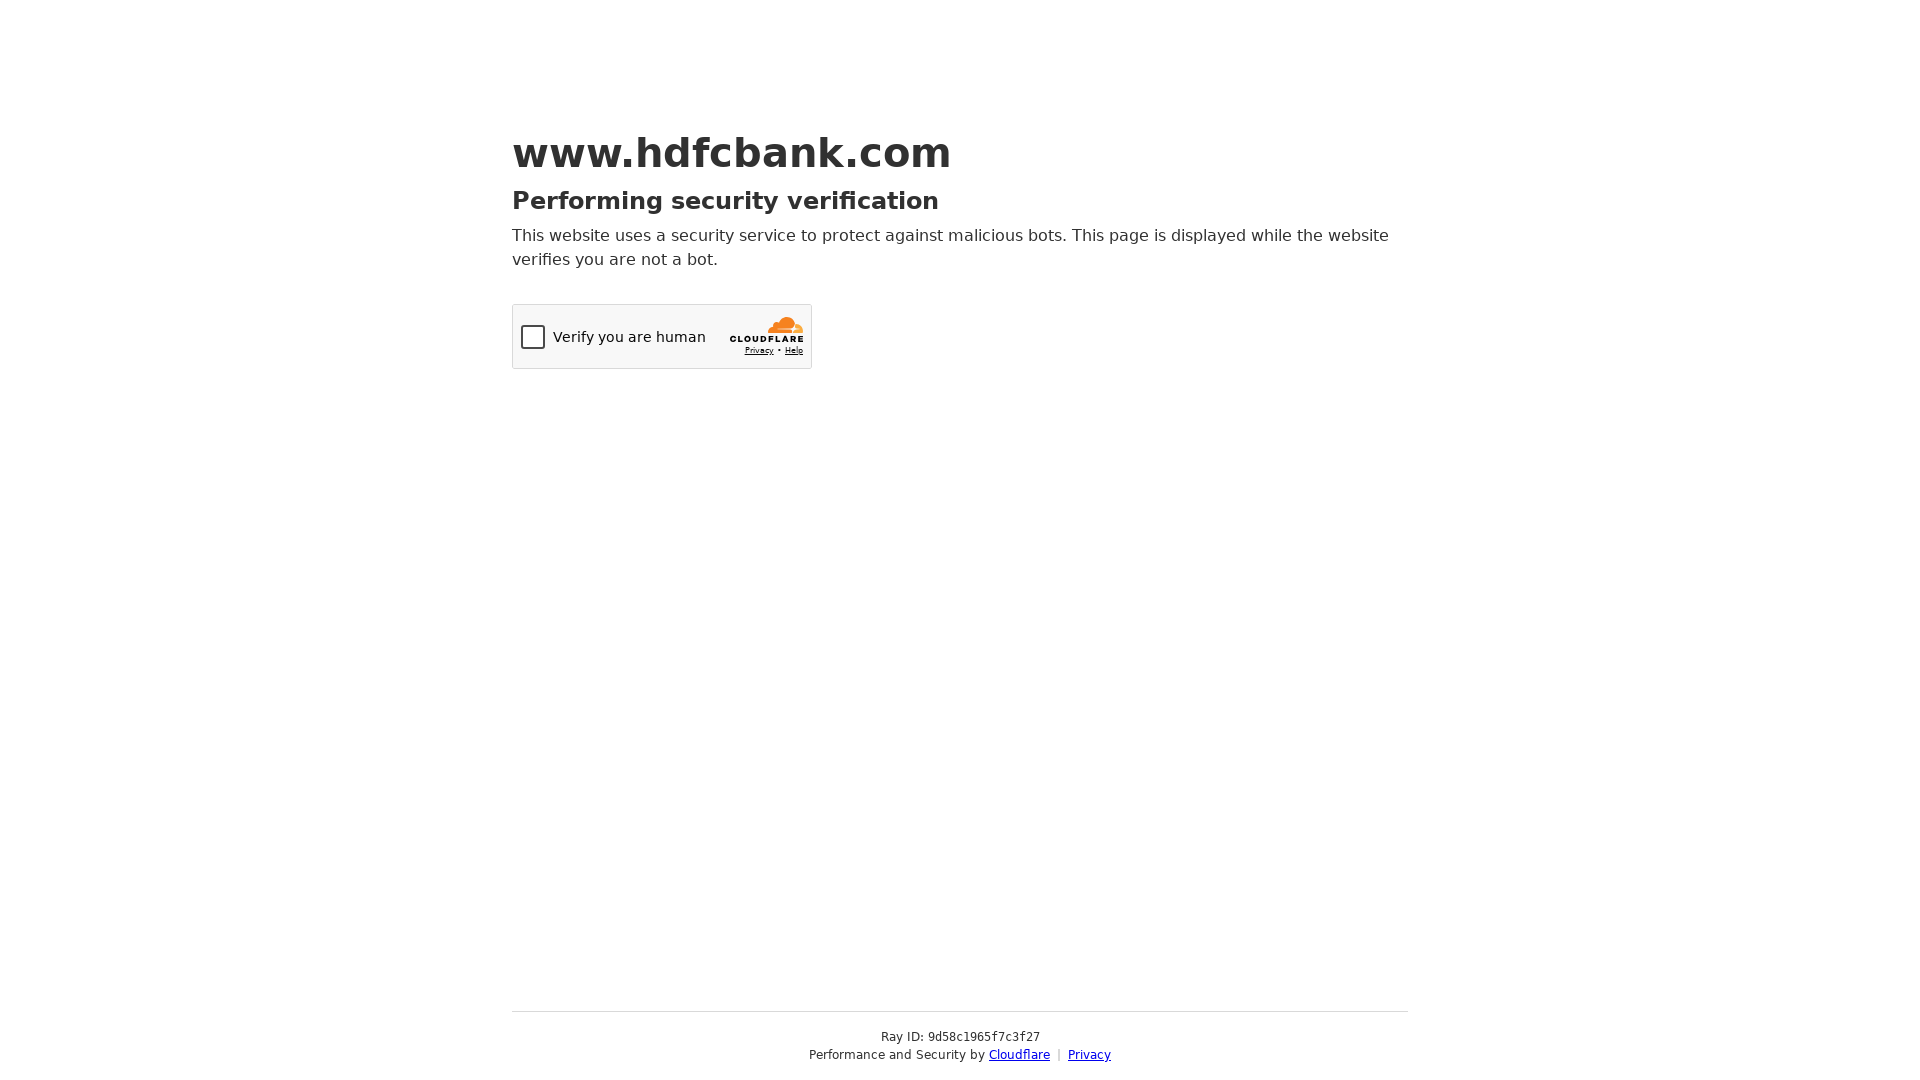

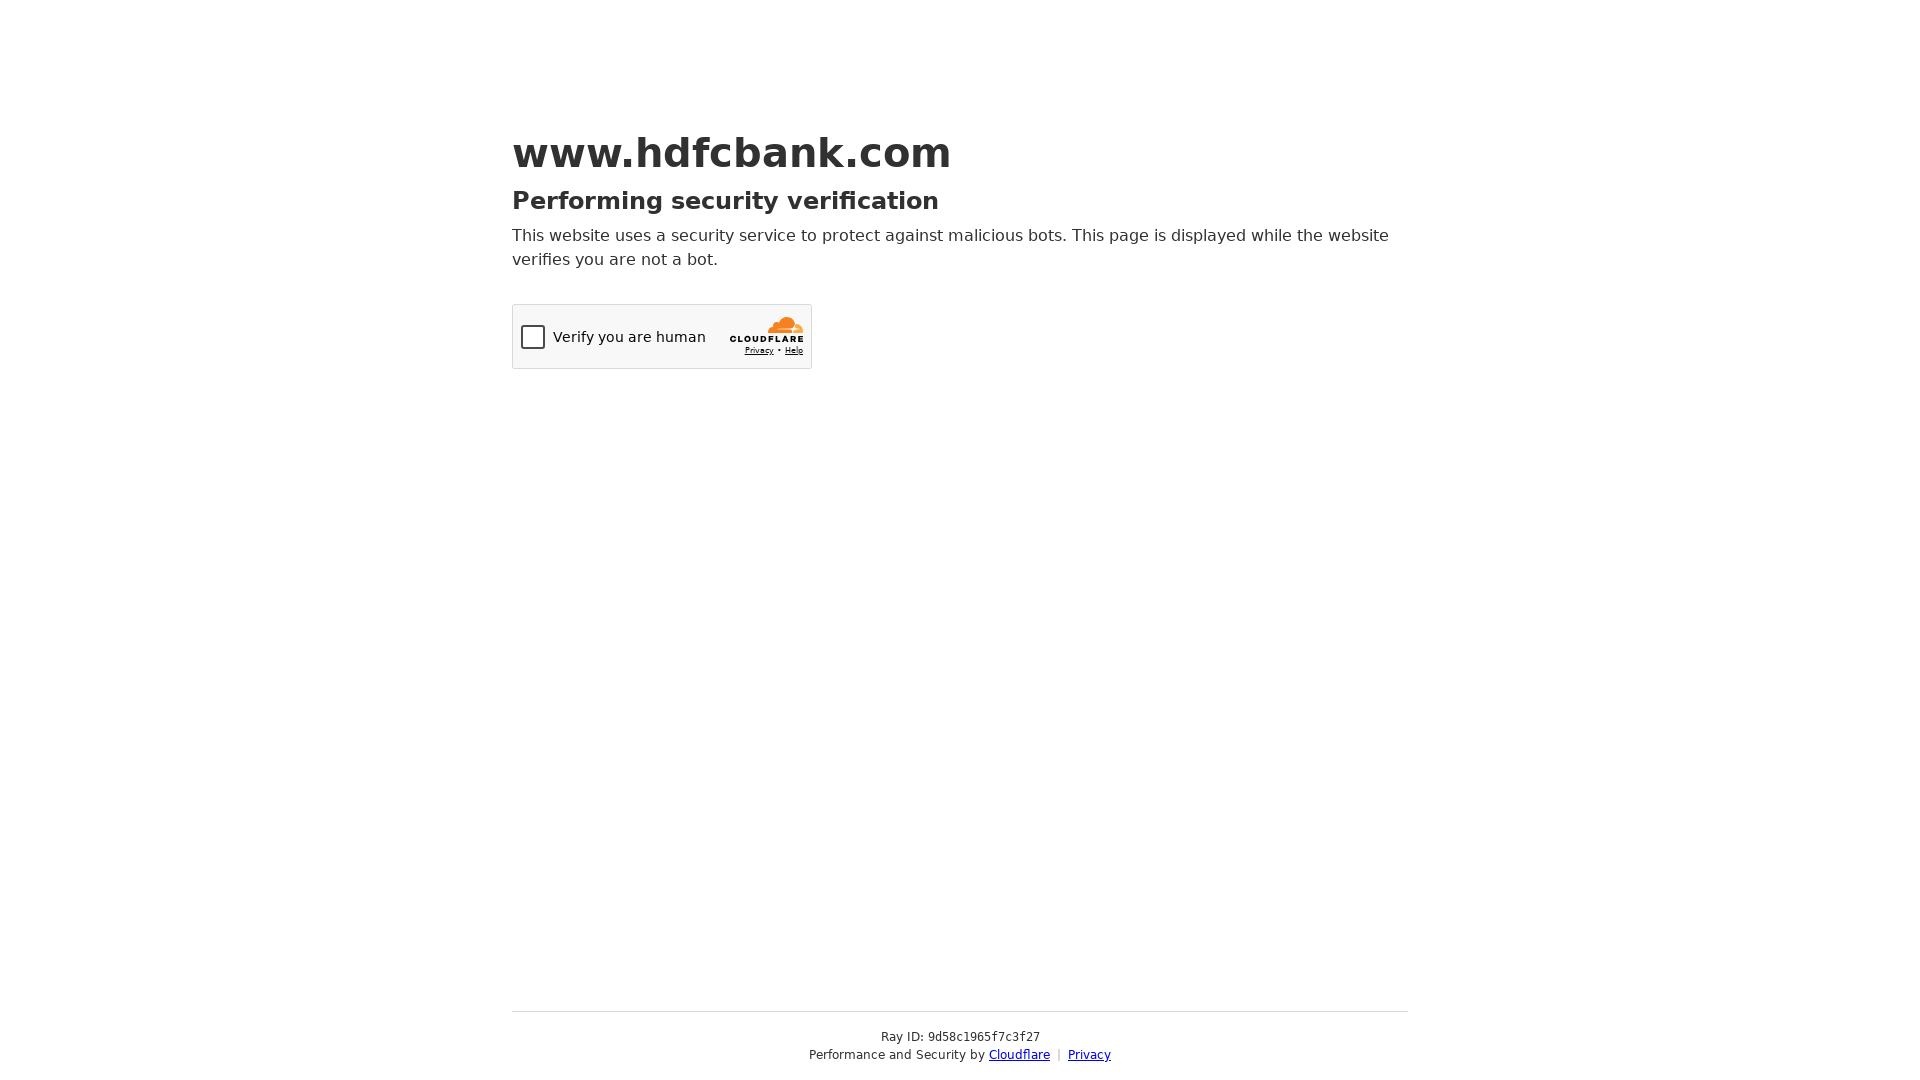